Demonstrates browser cookie management by clearing all cookies and navigating to the Leapwork website.

Starting URL: https://www.leapwork.com/

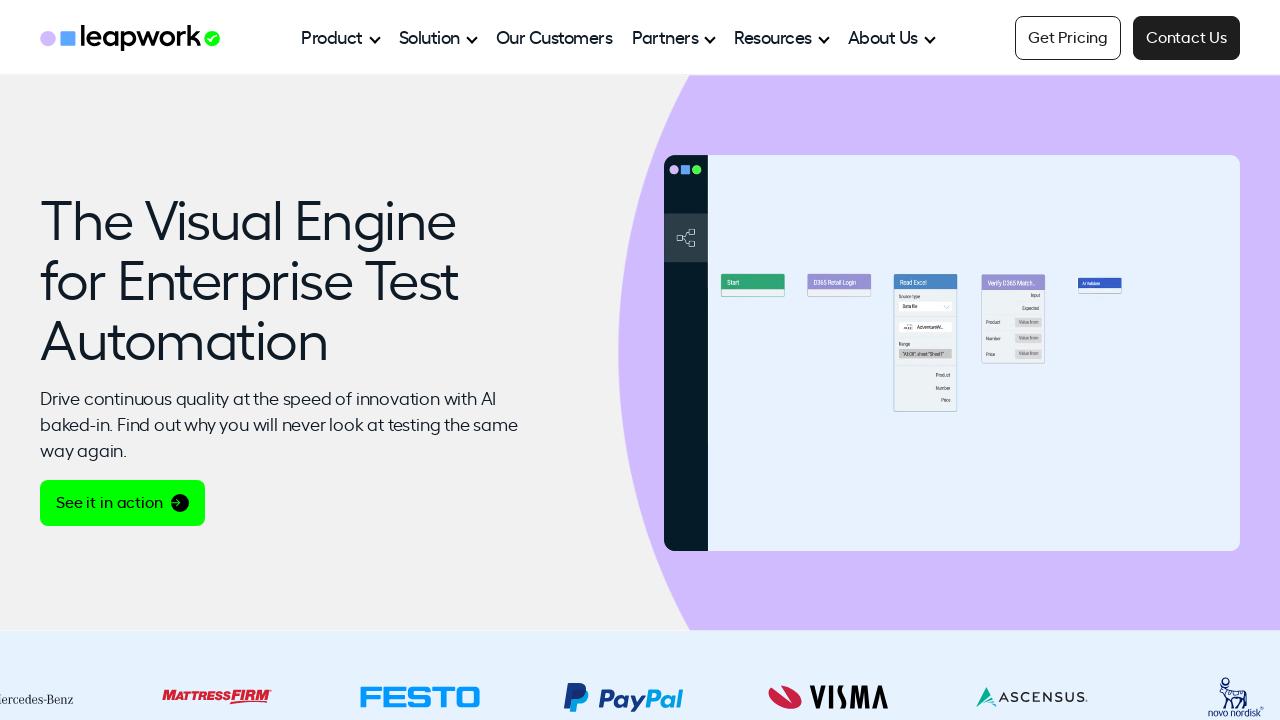

Cleared all cookies from browser context
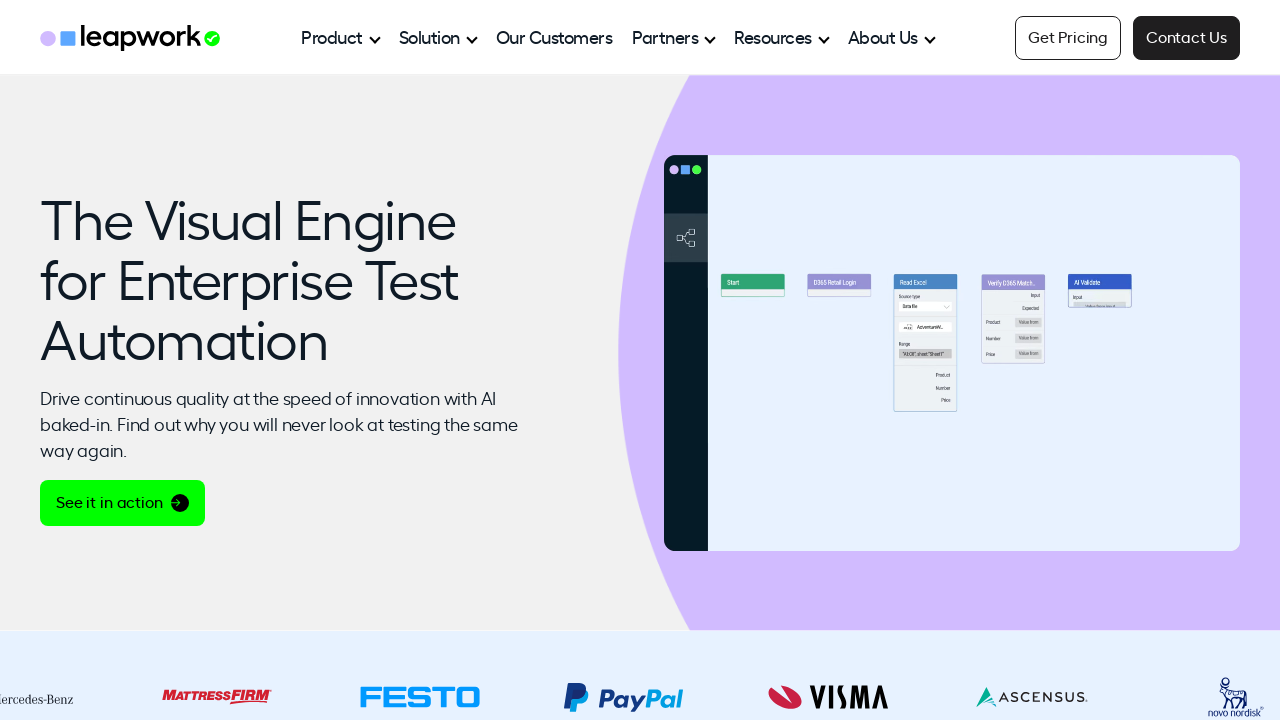

Waited for page to fully load (domcontentloaded)
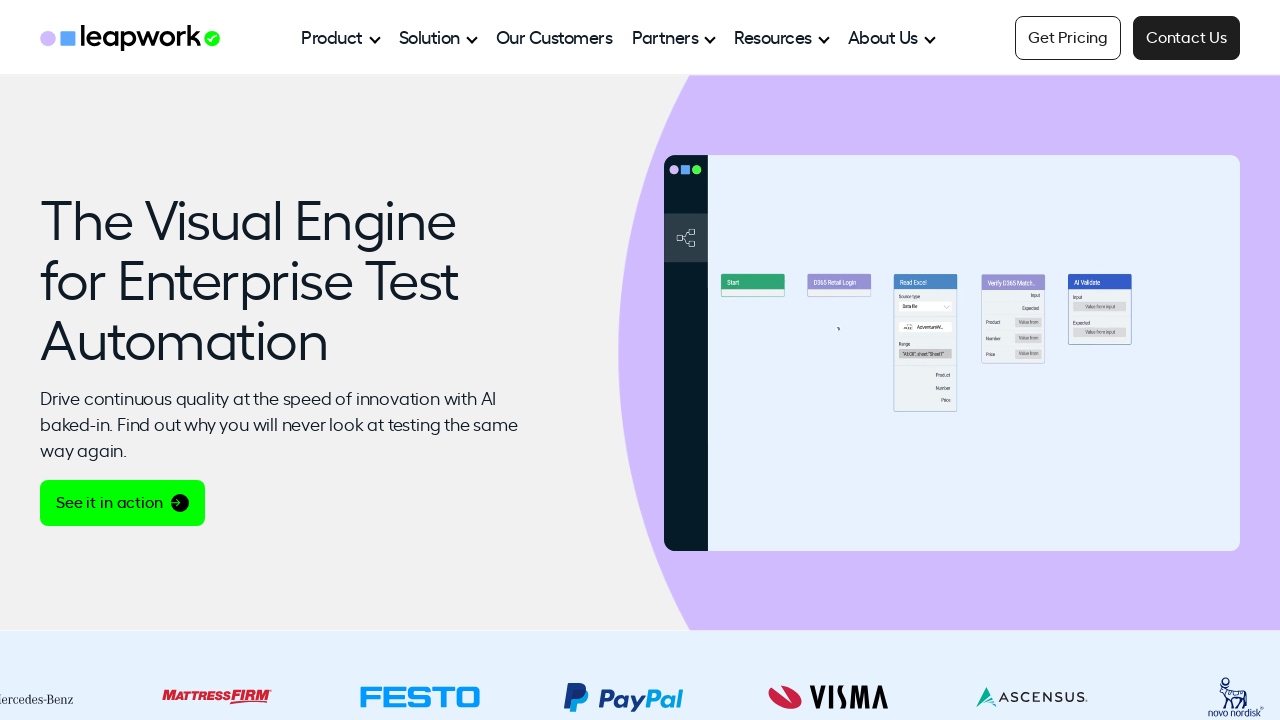

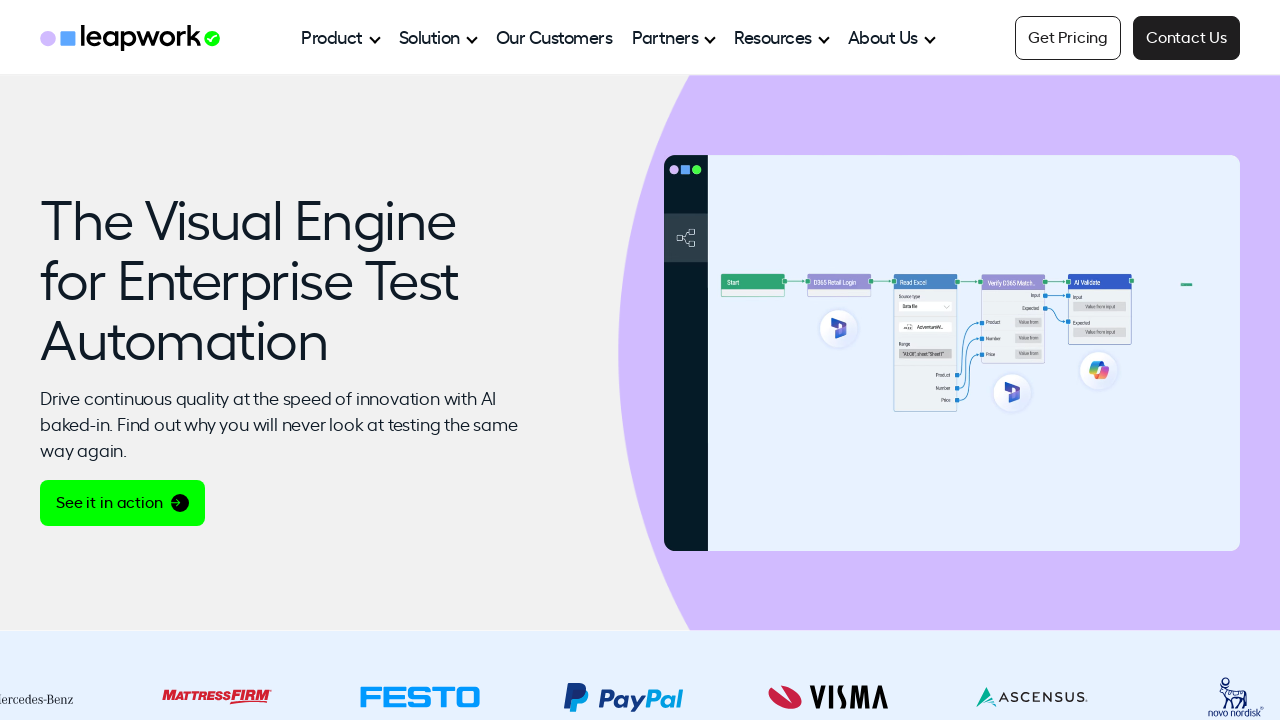